Demonstrates mouse hover interactions on a multi-level menu by hovering over main menu items to reveal nested submenus

Starting URL: https://demoqa.com/menu/

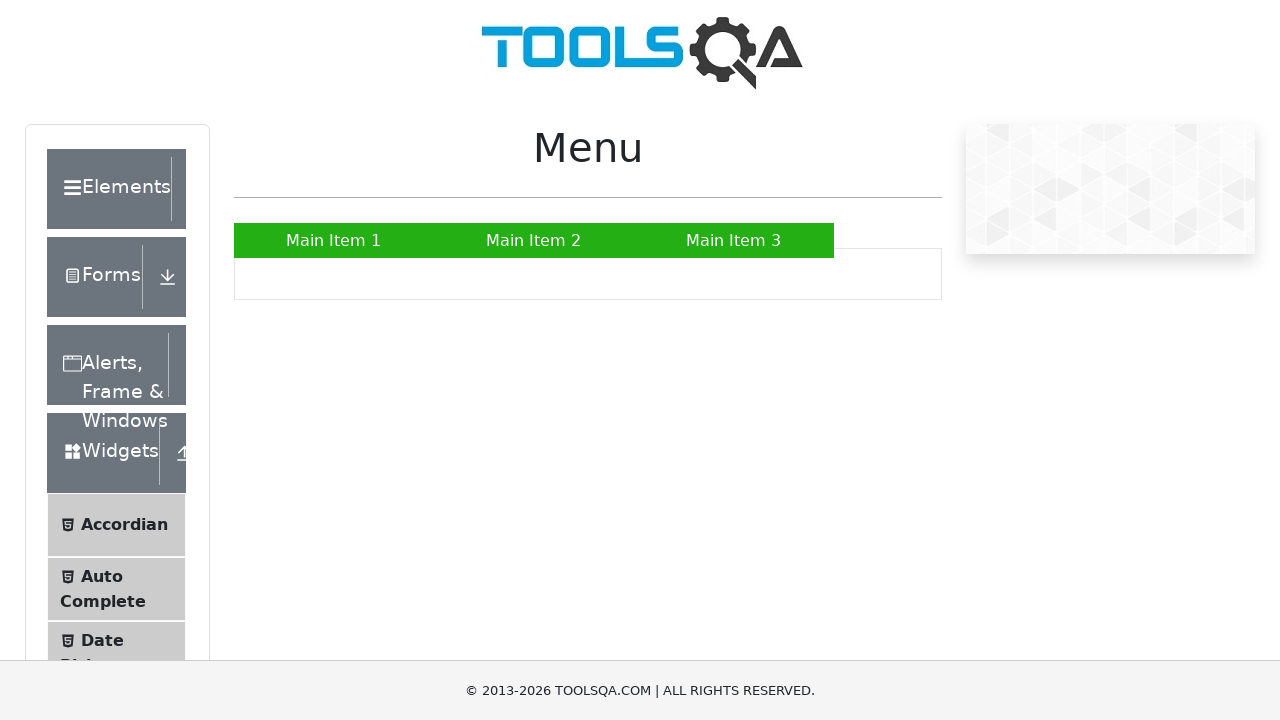

Located Main Item 2 menu element
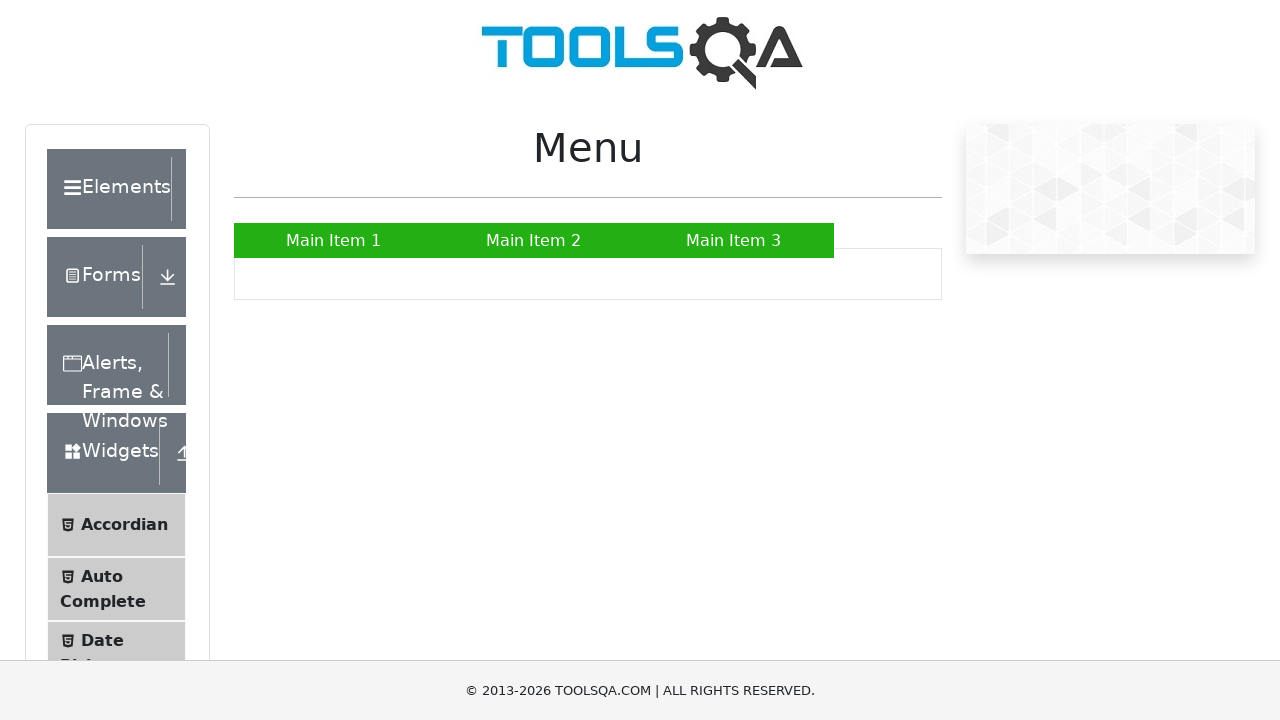

Located SUB SUB LIST submenu element
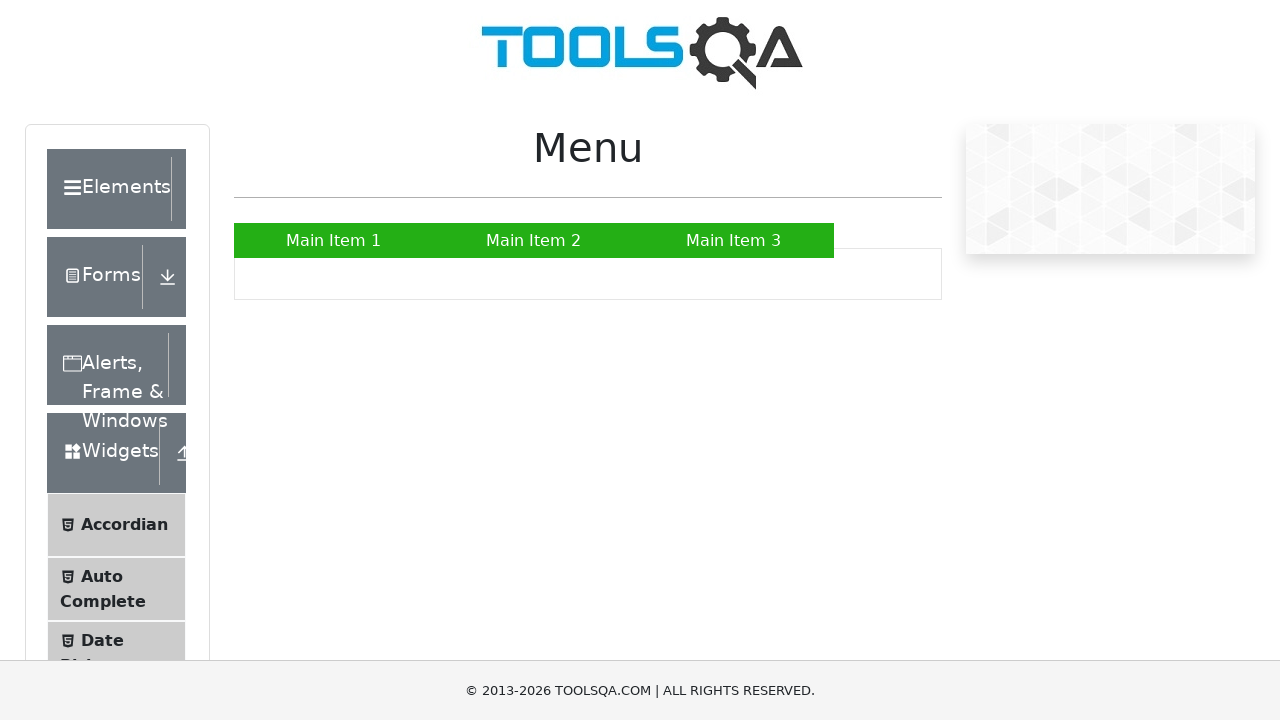

Located Sub Sub Item 2 nested submenu element
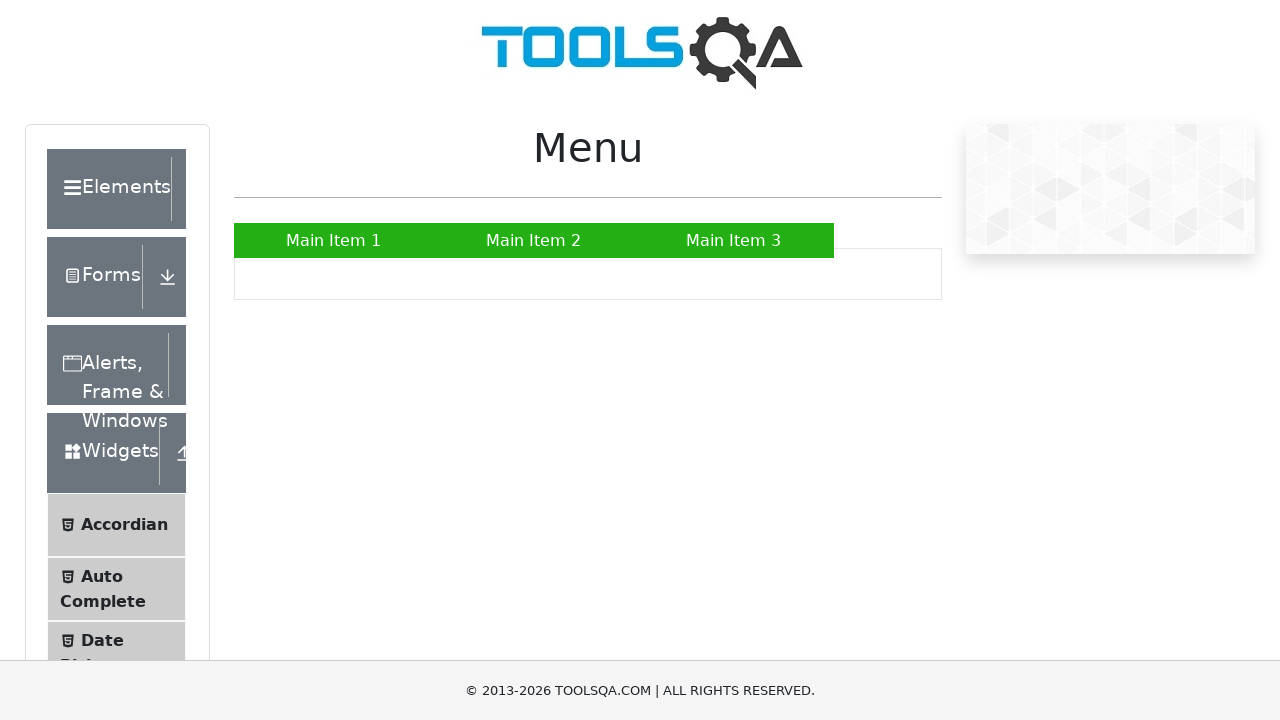

Hovered over Main Item 2 to reveal submenu at (534, 240) on xpath=//a[normalize-space()='Main Item 2']
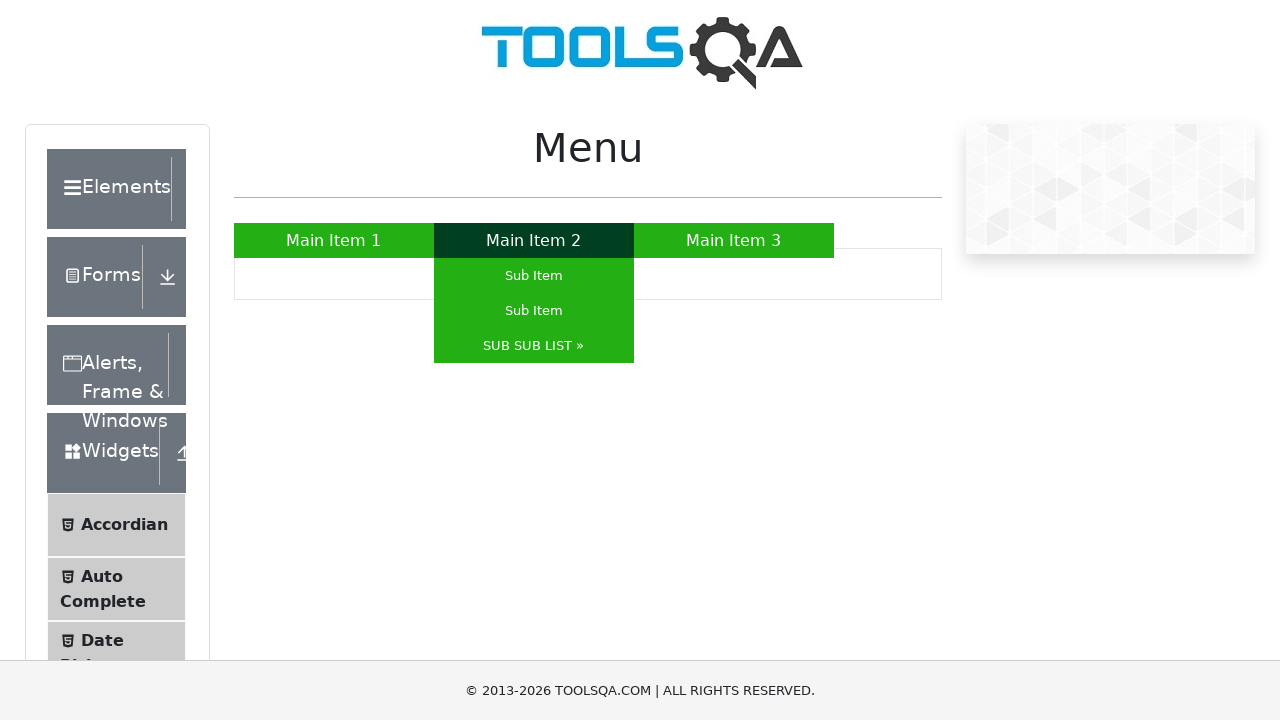

Hovered over SUB SUB LIST to reveal nested submenu at (534, 346) on xpath=//a[normalize-space()='SUB SUB LIST »']
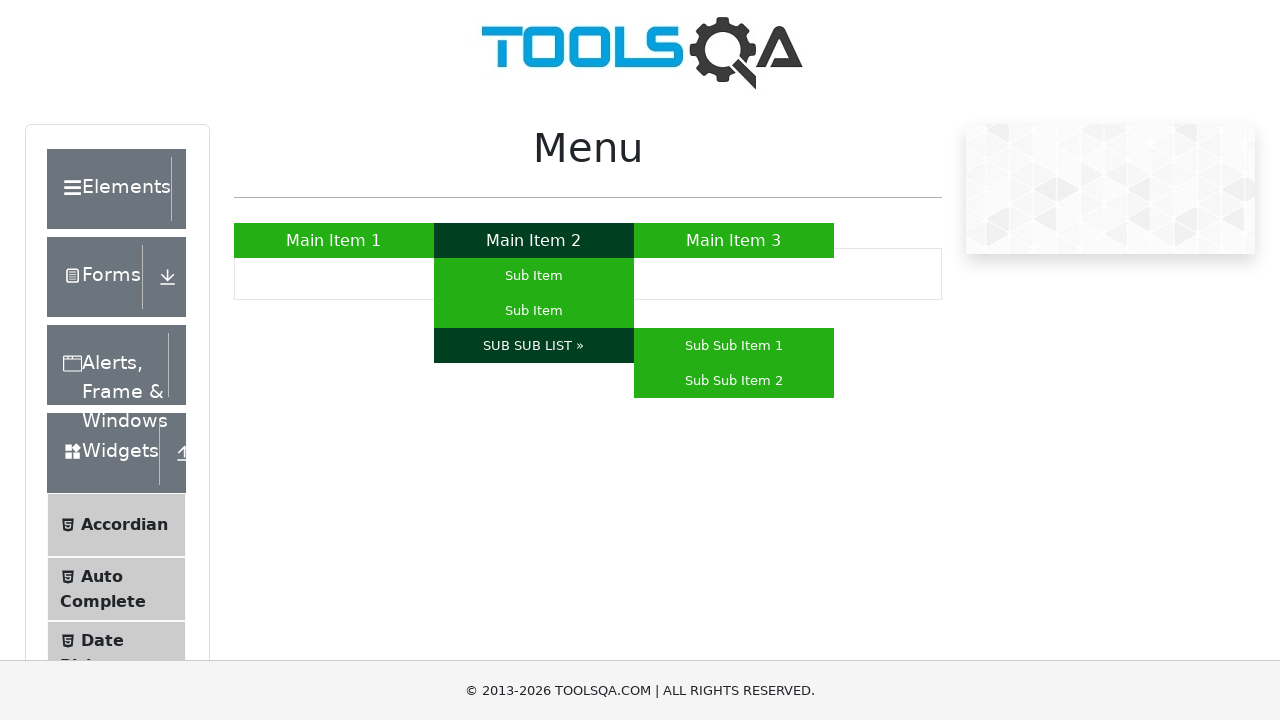

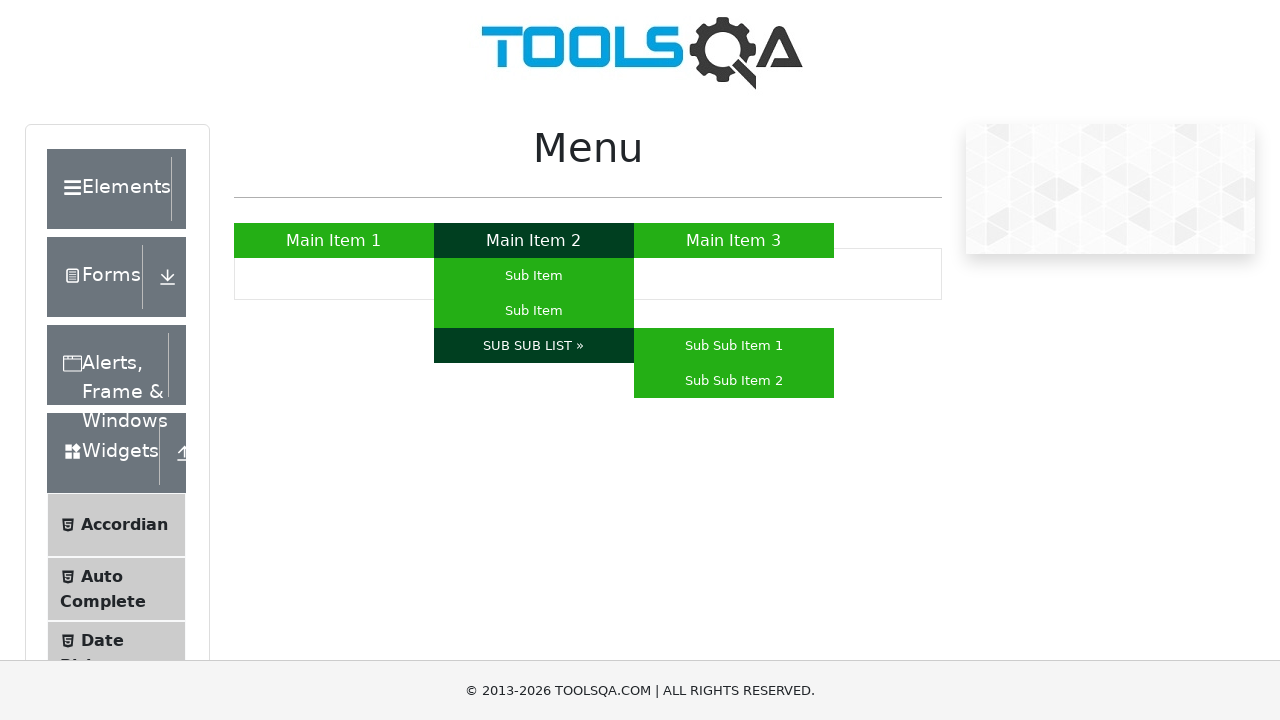